Clicks on Control Statement link in the Core Java Test Paper section to view theory questions.

Starting URL: http://greenstech.in/selenium-course-content.html

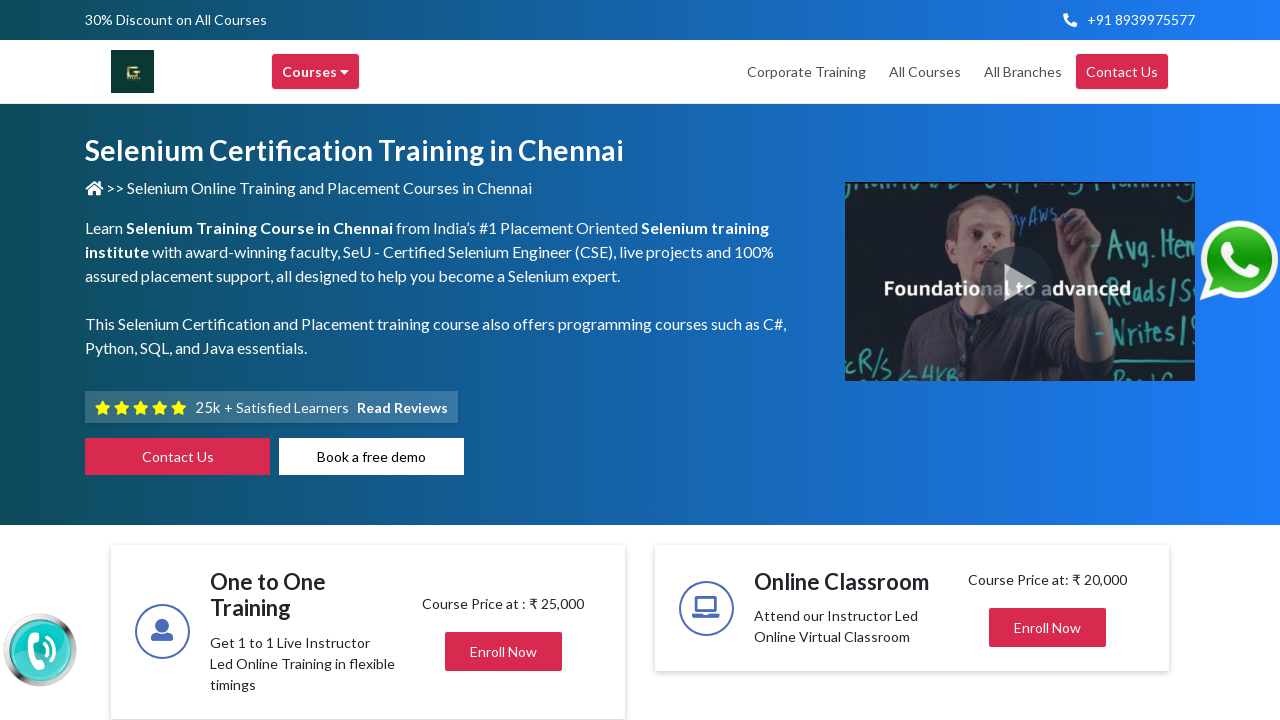

Clicked on Control Statement link in Core Java Test Paper section at (504, 360) on text=Control Statement
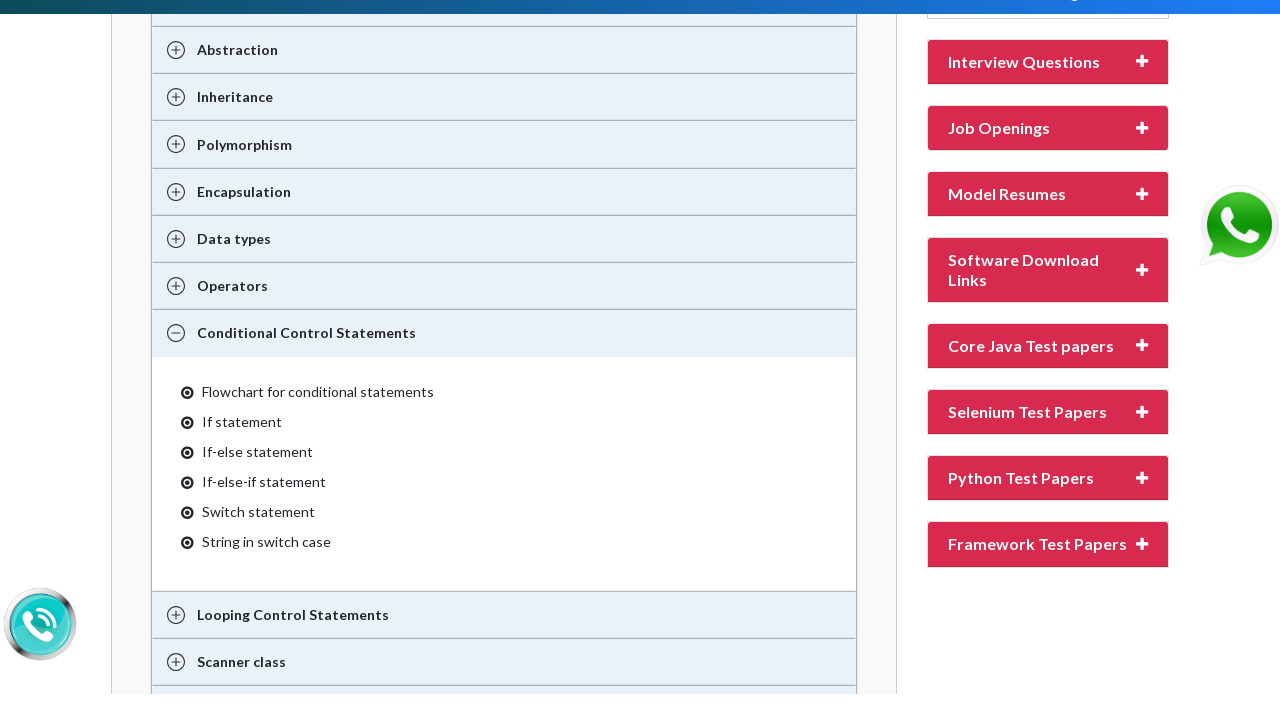

Waited for theory questions page to load completely
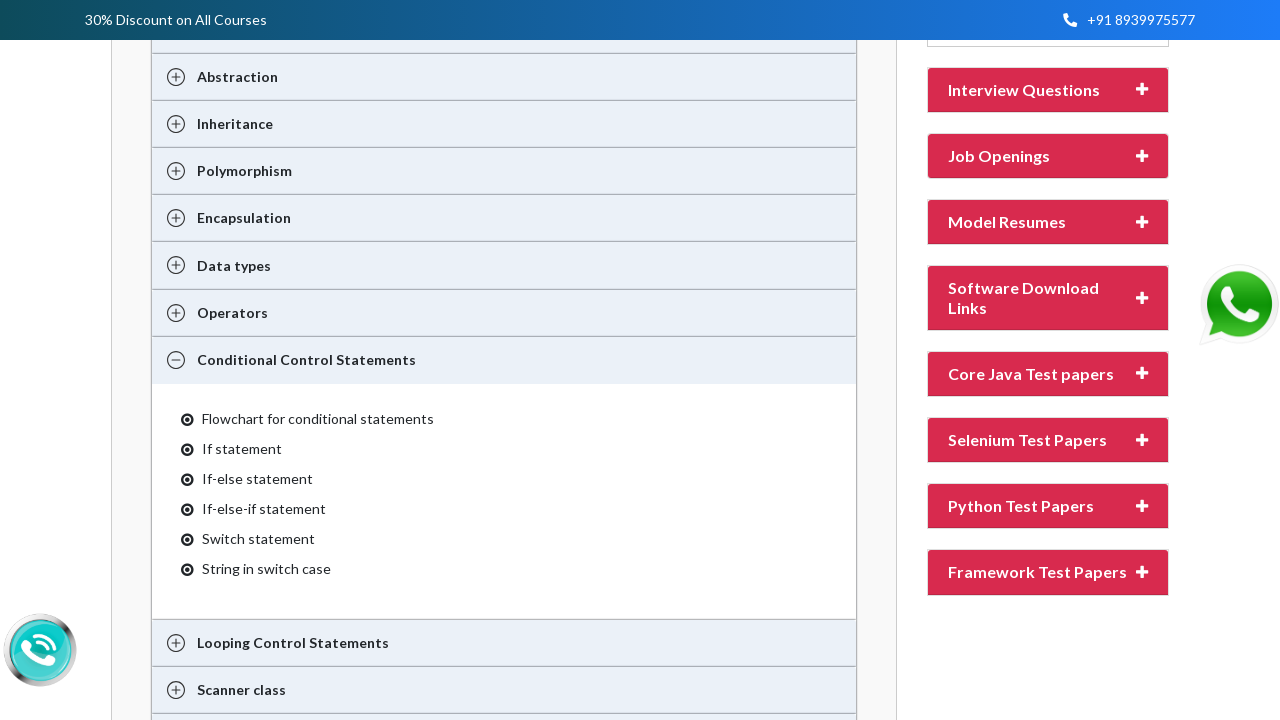

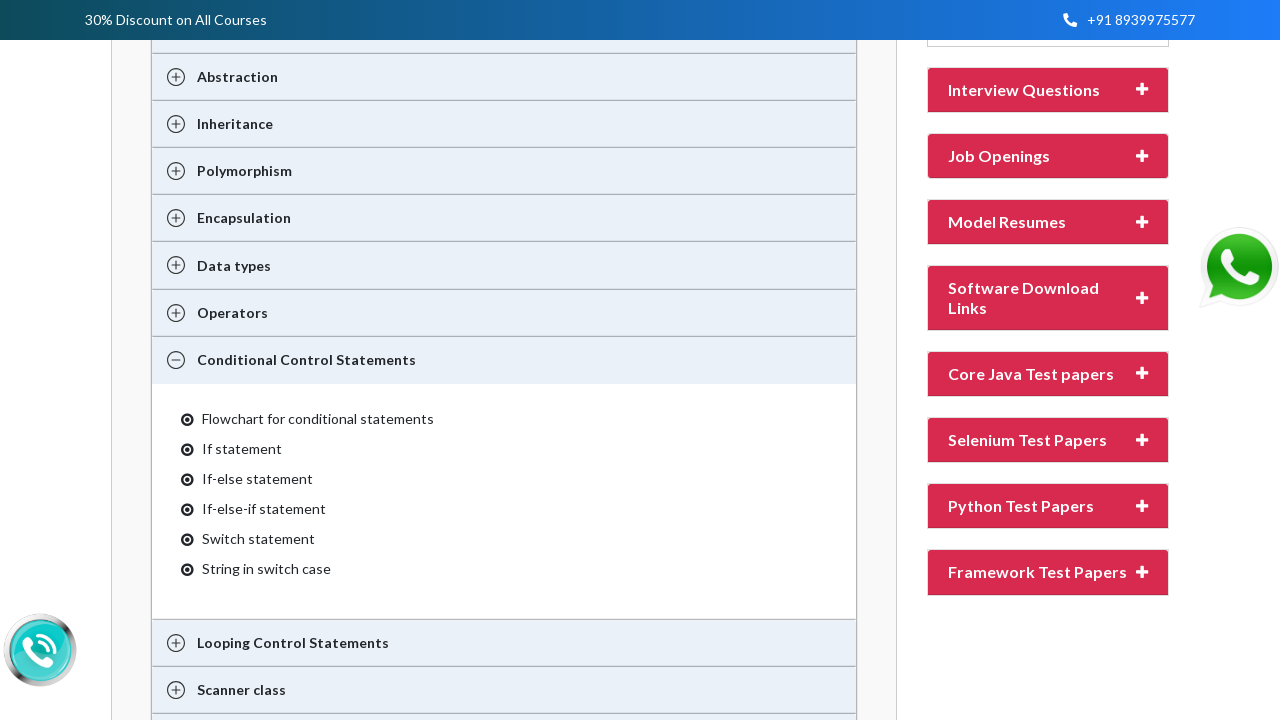